Navigates to Iowa MeshMap at specific coordinates and zoom level, removes UI elements via JavaScript, and captures a screenshot of the cleaned map view

Starting URL: https://meshmap.iowamesh.net/?lat=42.059512297864146&lng=266.6024780273438&zoom=10

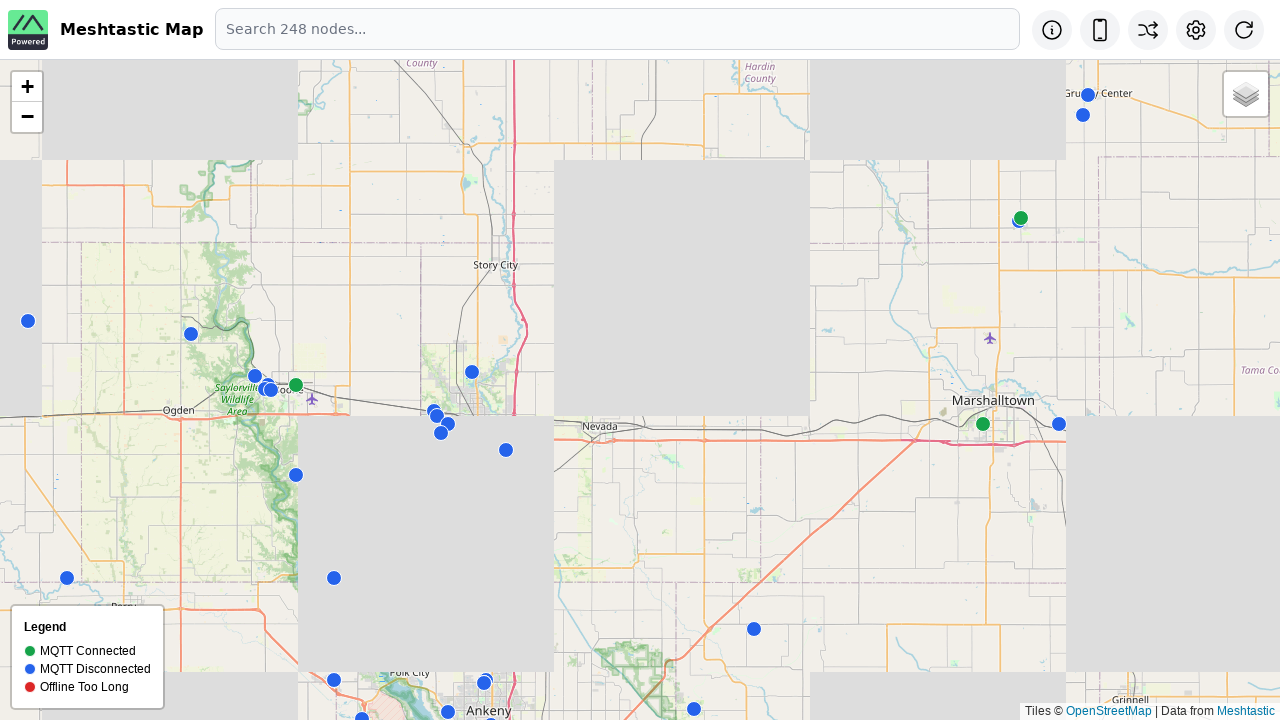

Executed JavaScript to remove UI elements (borders, controls, attribution) from the map
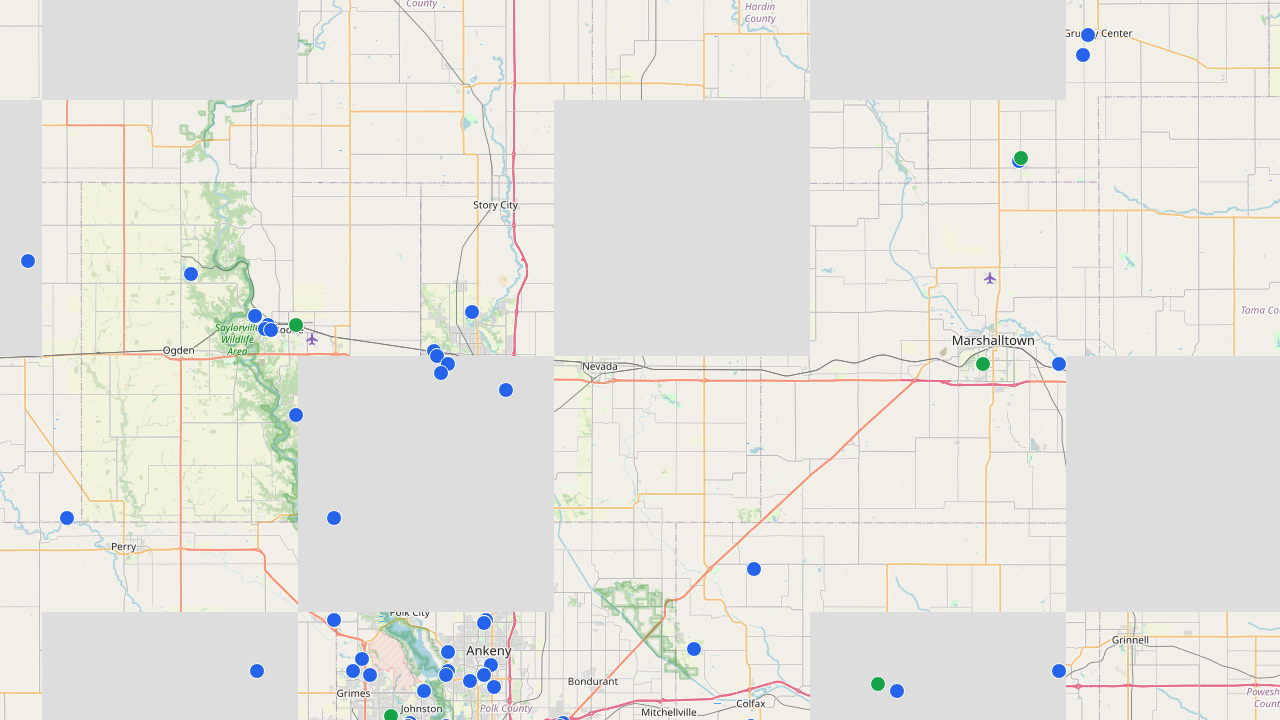

Waited 2 seconds for map to fully render after UI removal
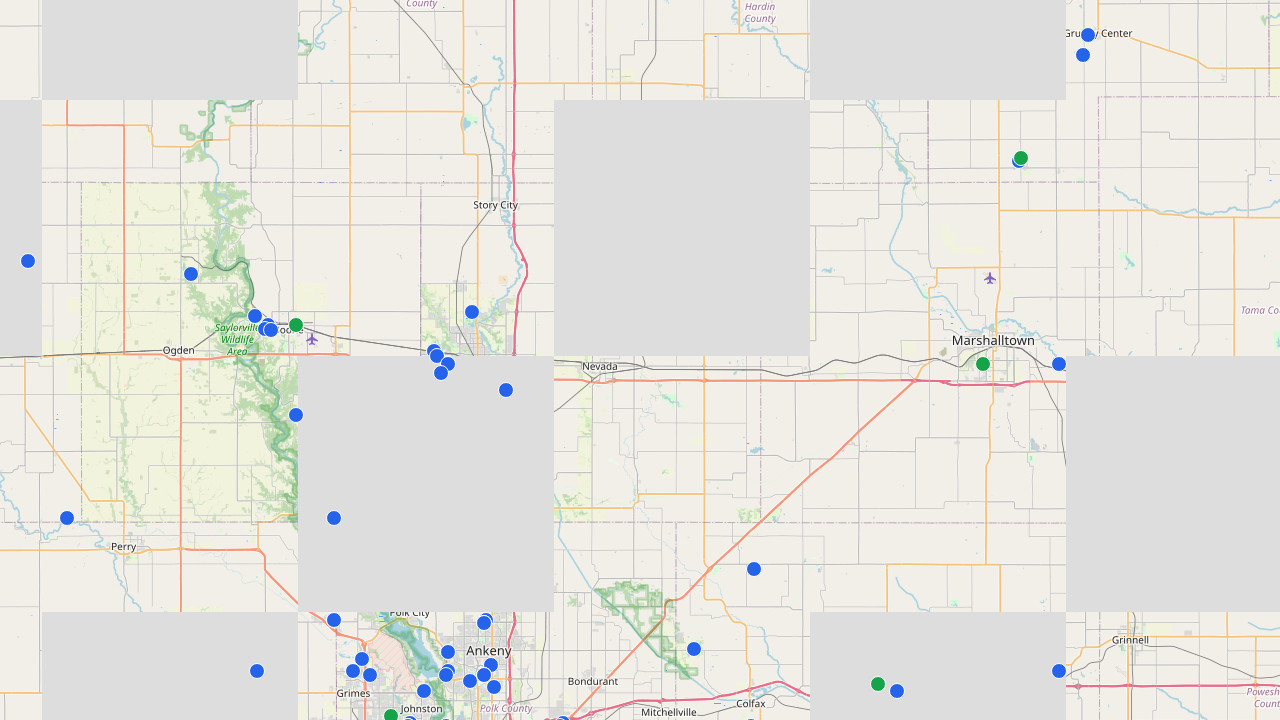

Captured final screenshot of cleaned Iowa MeshMap view at coordinates lat=42.059512297864146, lng=266.6024780273438, zoom=10
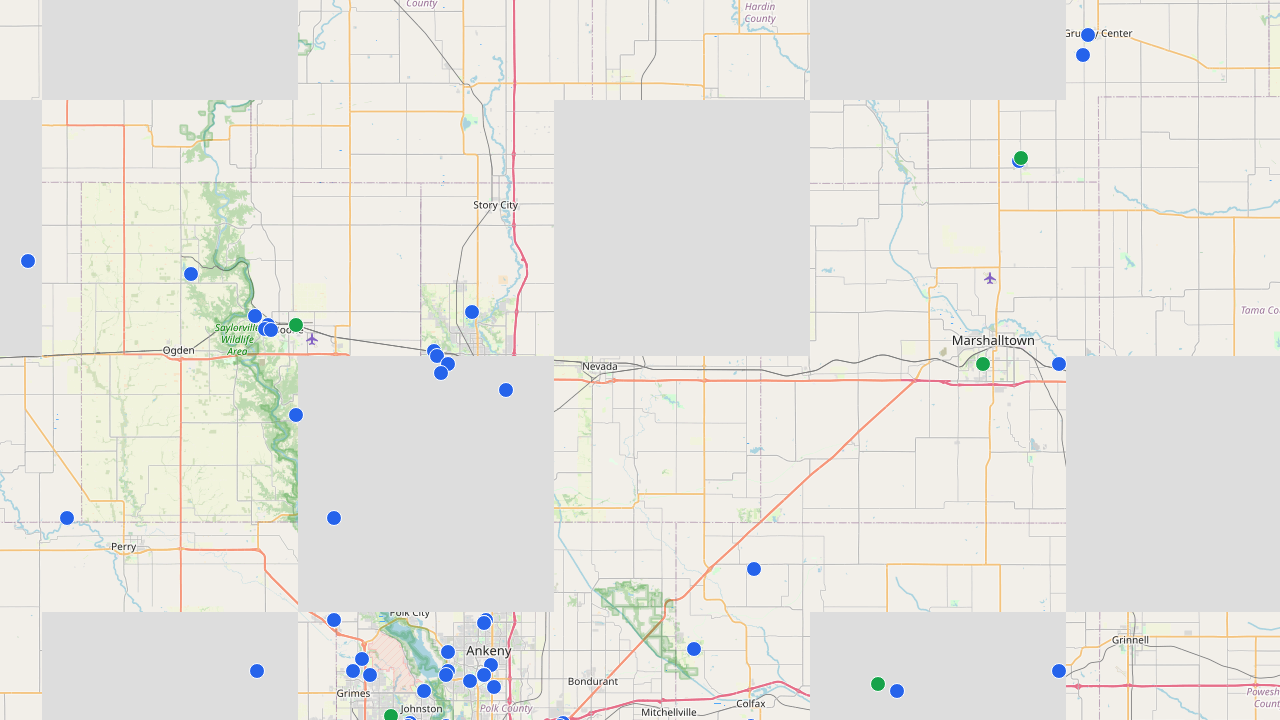

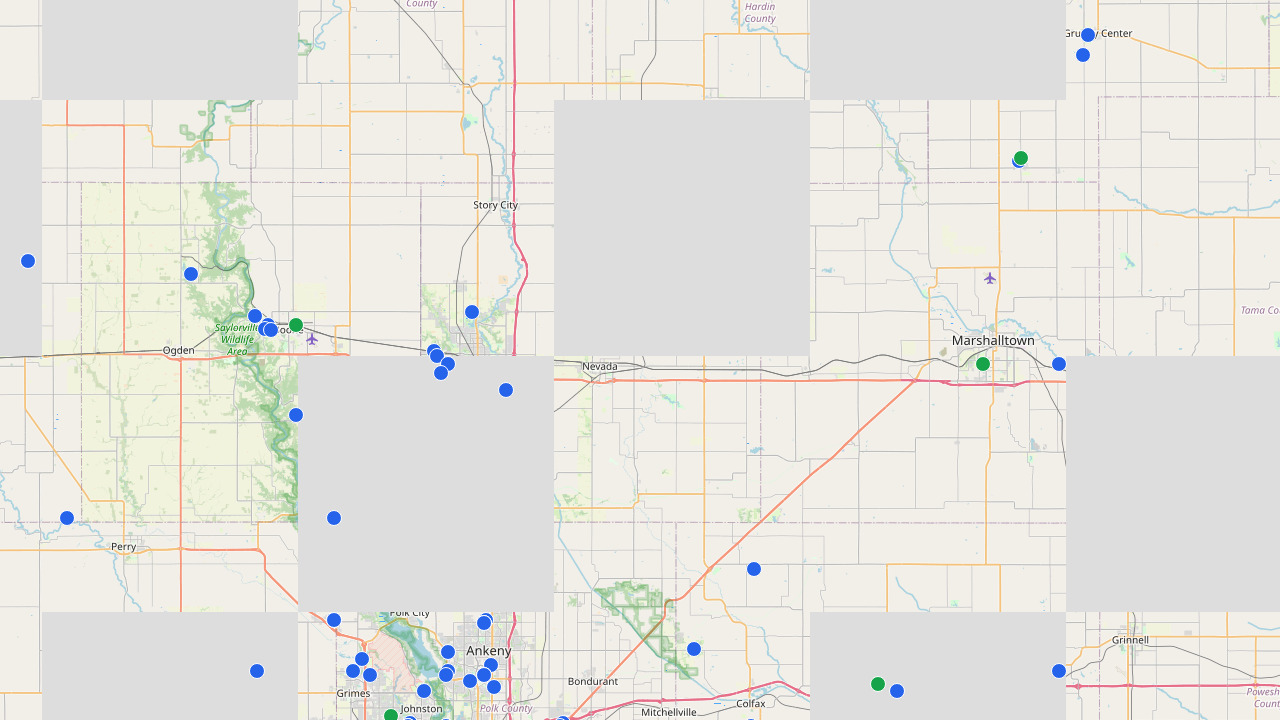